Verifies that the page title does not contain the word "Rest"

Starting URL: https://www.bestbuy.com/

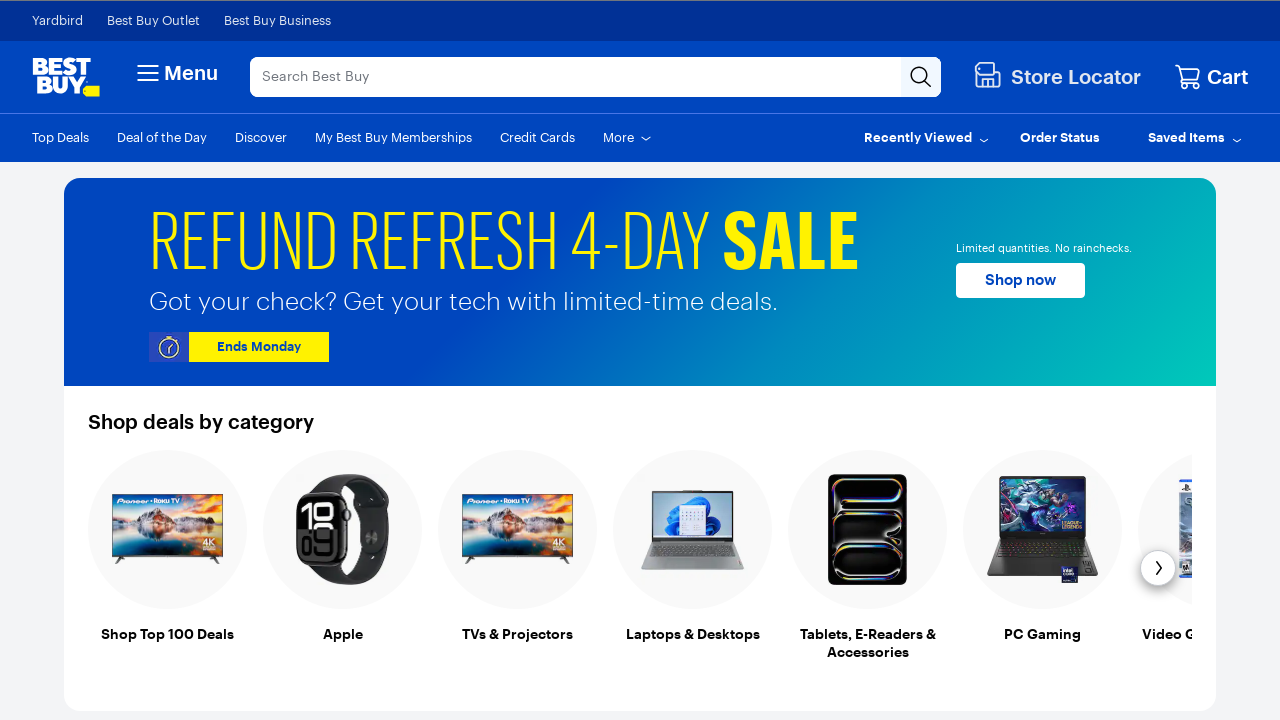

Navigated to https://www.bestbuy.com/
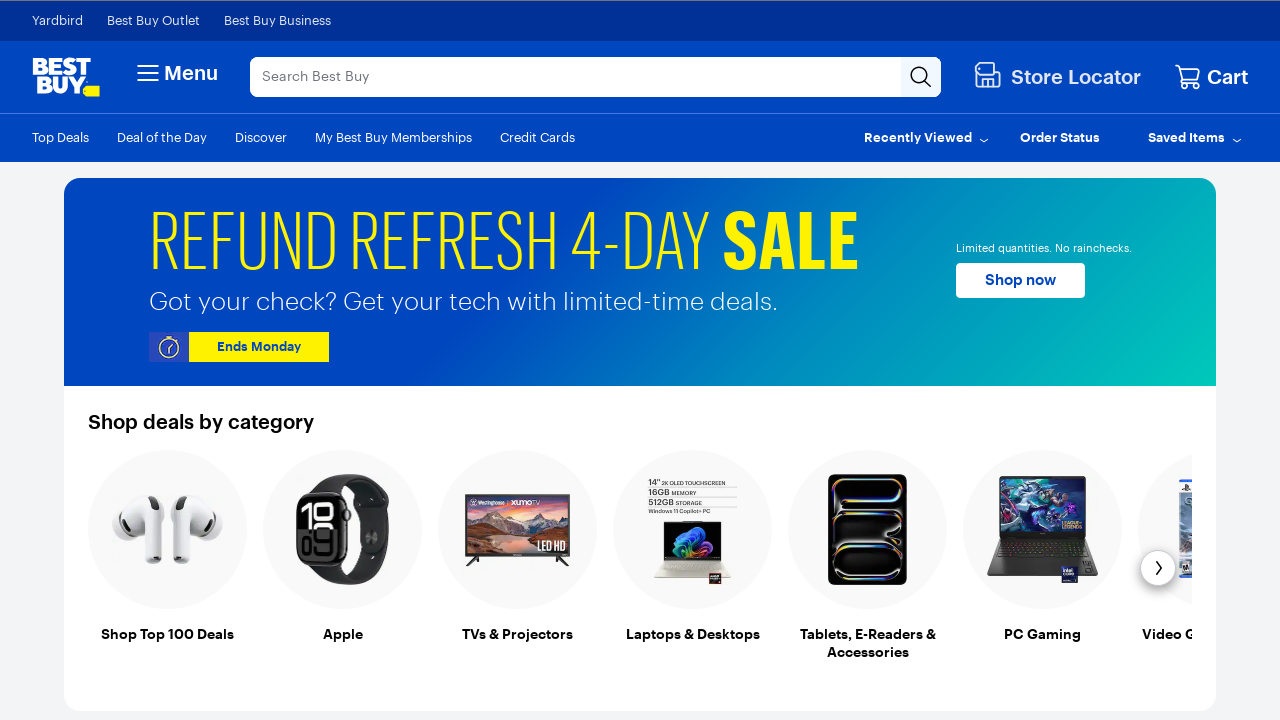

Waited for page to reach domcontentloaded state
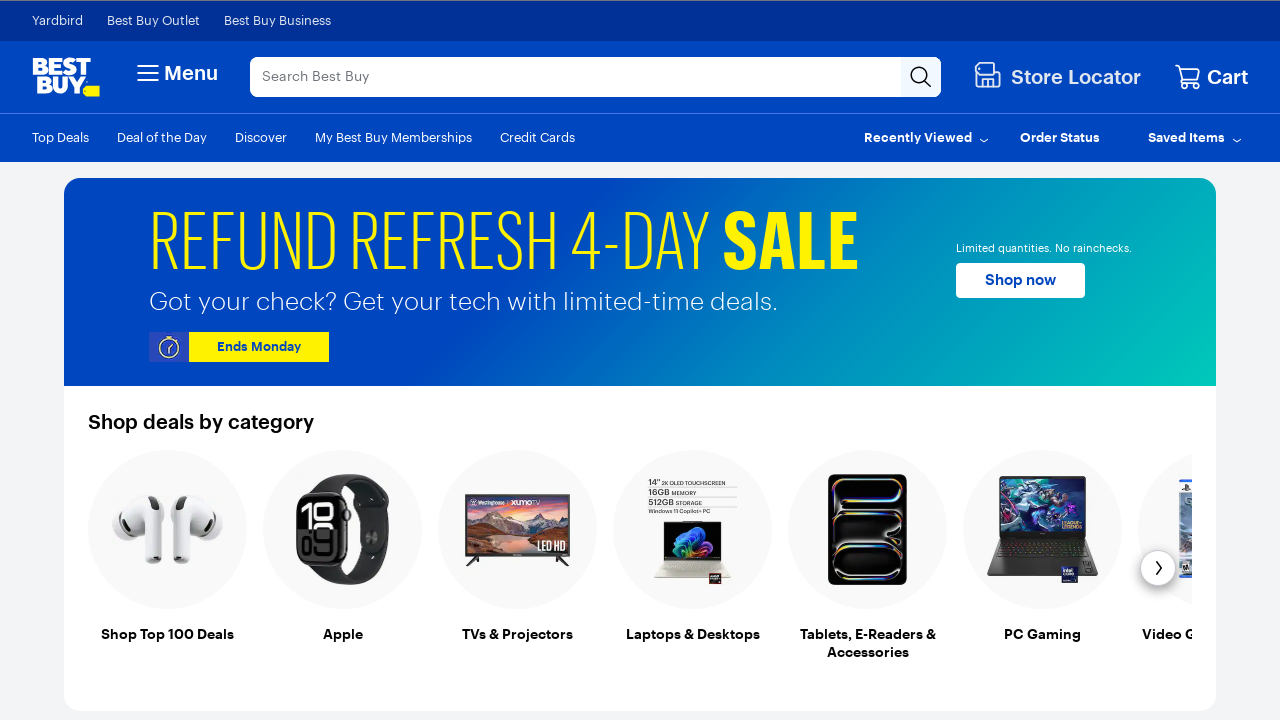

Retrieved page title: Best Buy | Official Online Store | Shop Now & Save
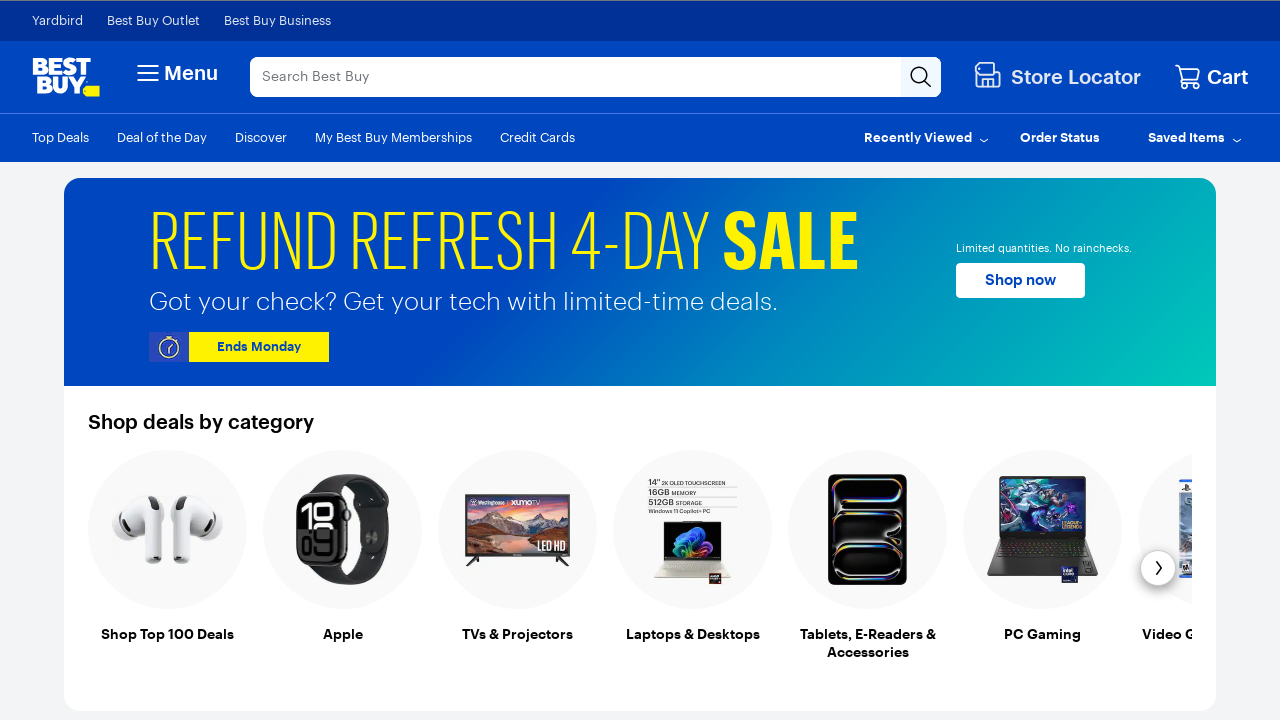

Verified that page title does not contain 'Rest'
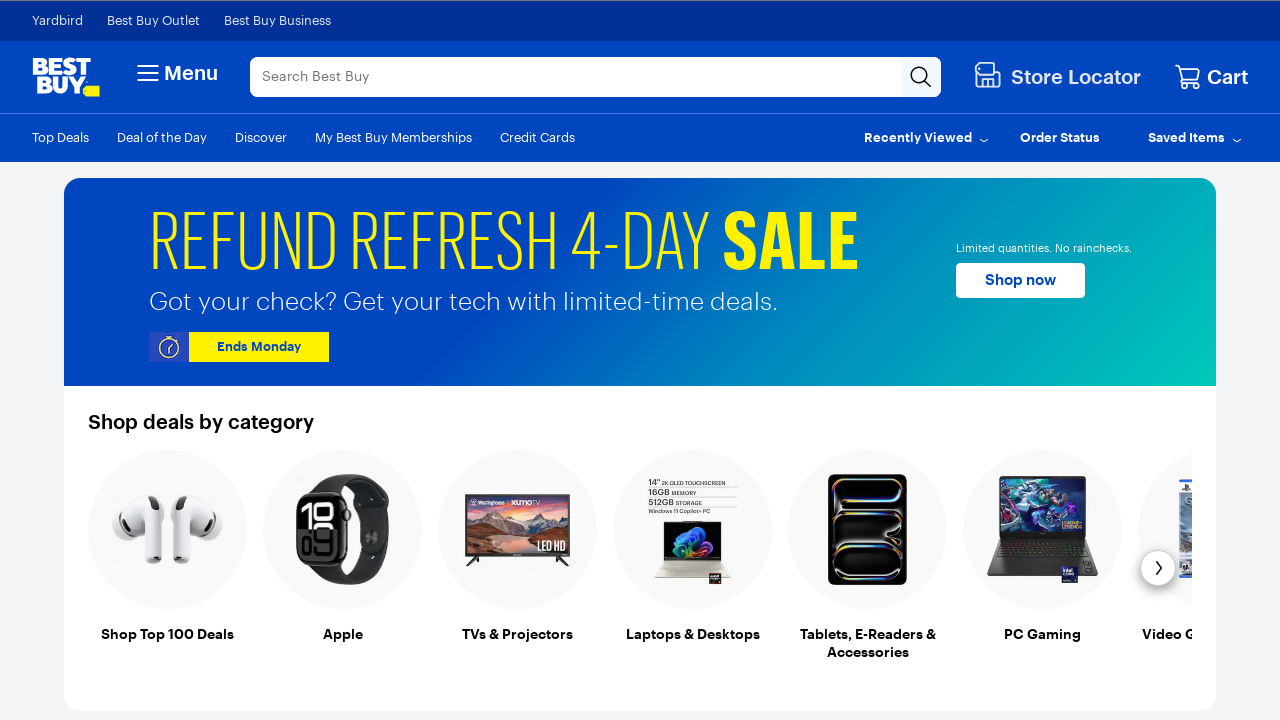

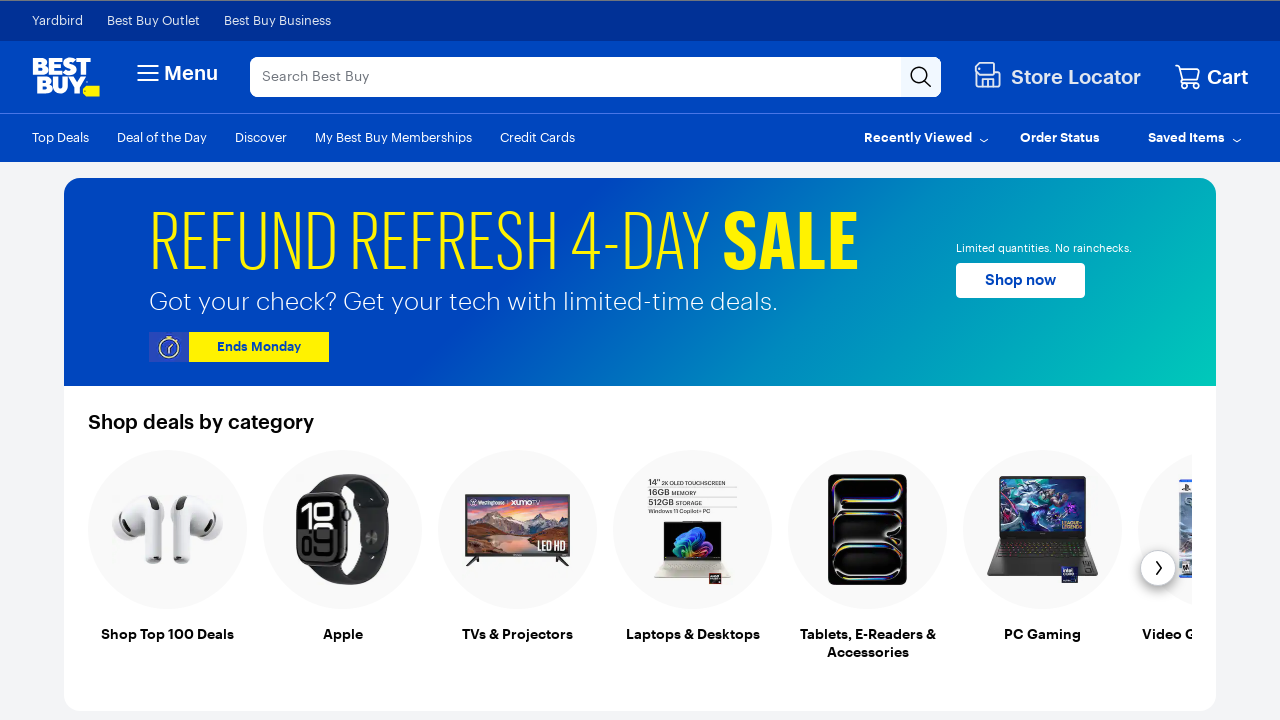